Tests window handle functionality by opening a new window, filling a form field in the new window, closing it, then returning to the parent window to fill another form field

Starting URL: https://www.hyrtutorials.com/p/window-handles-practice.html

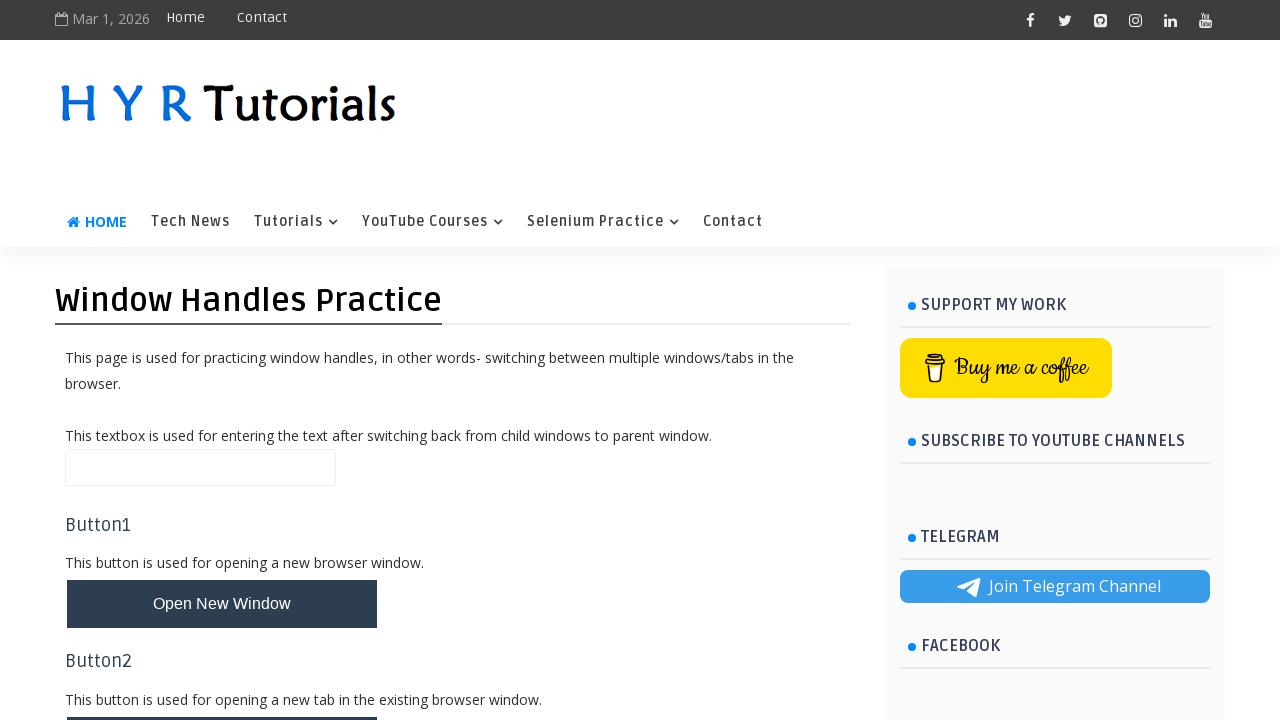

Scrolled down the page by 250 pixels
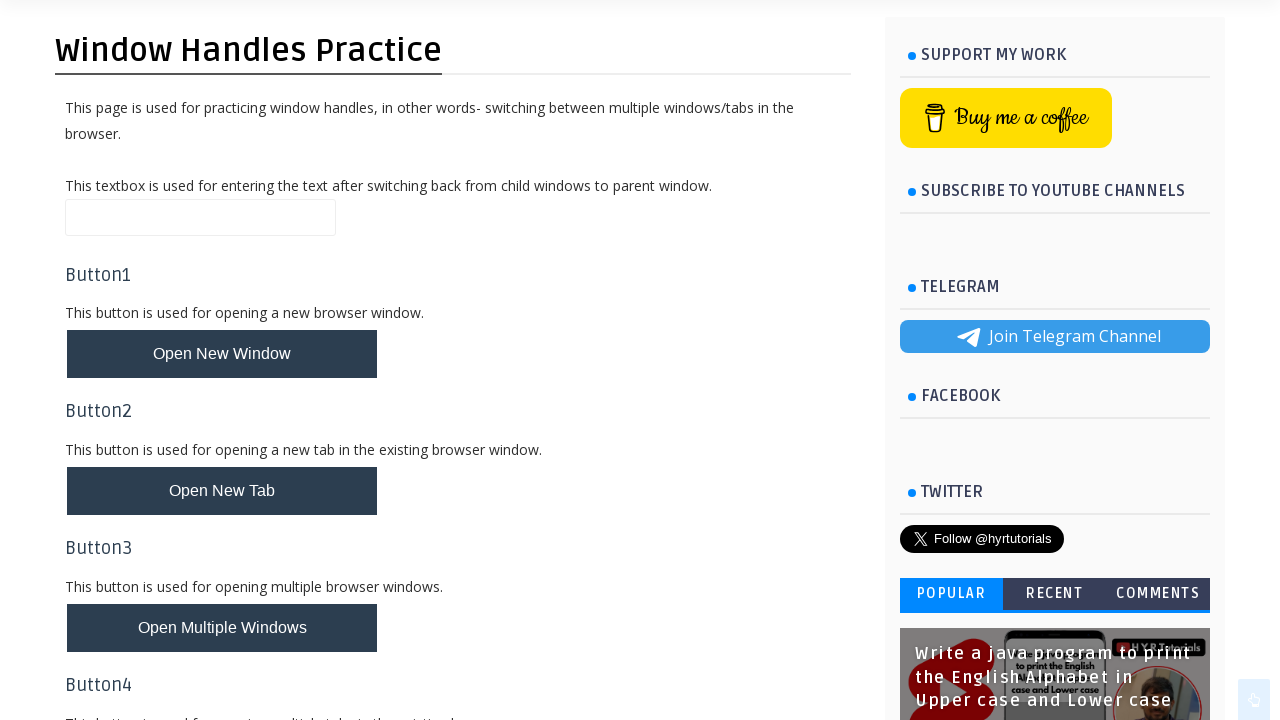

Clicked button to open new window at (222, 354) on #newWindowBtn
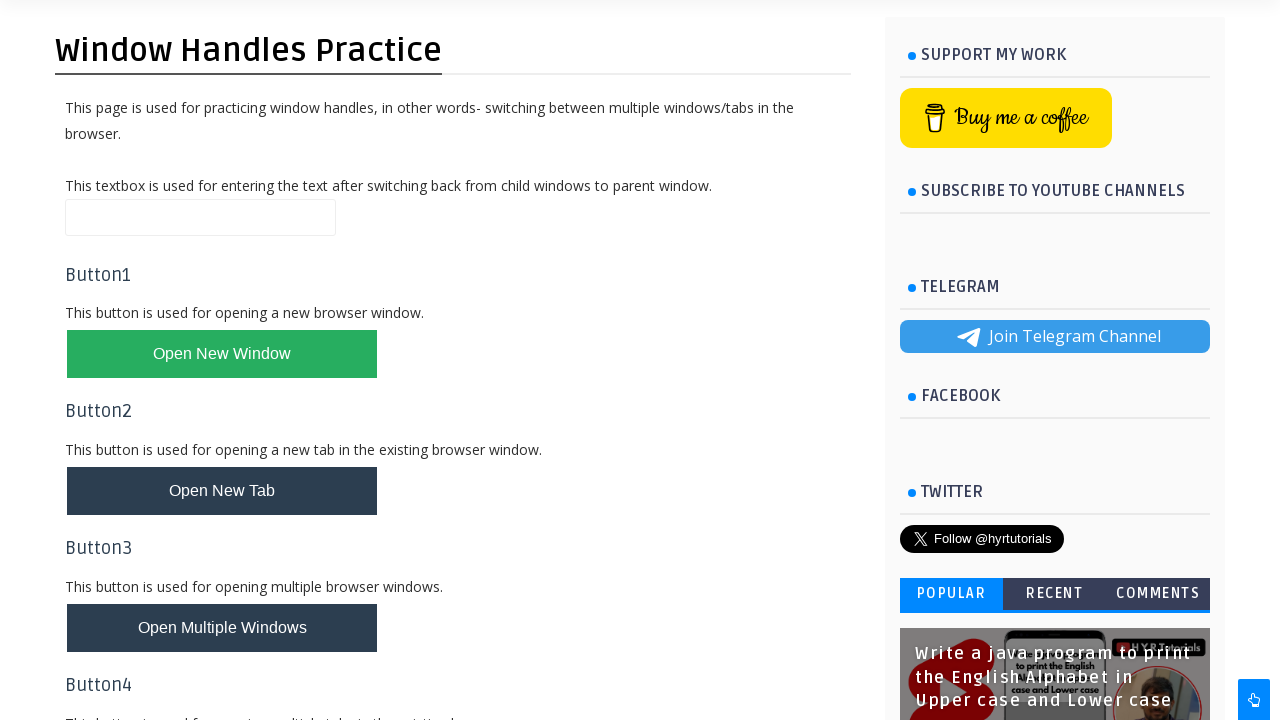

New window opened and loaded
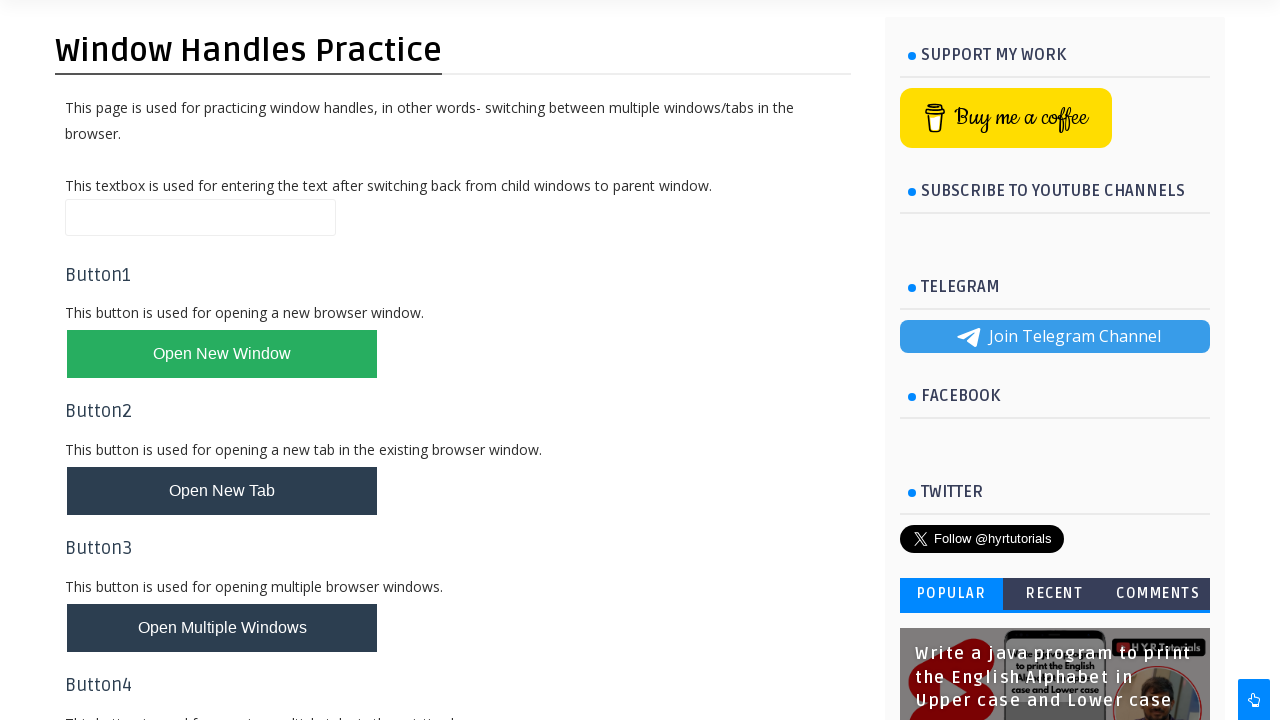

Filled first name field with 'Sekar' in new window on #firstName
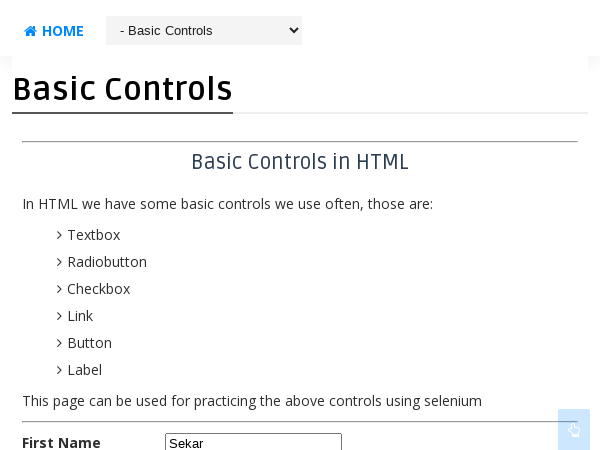

Closed the new window
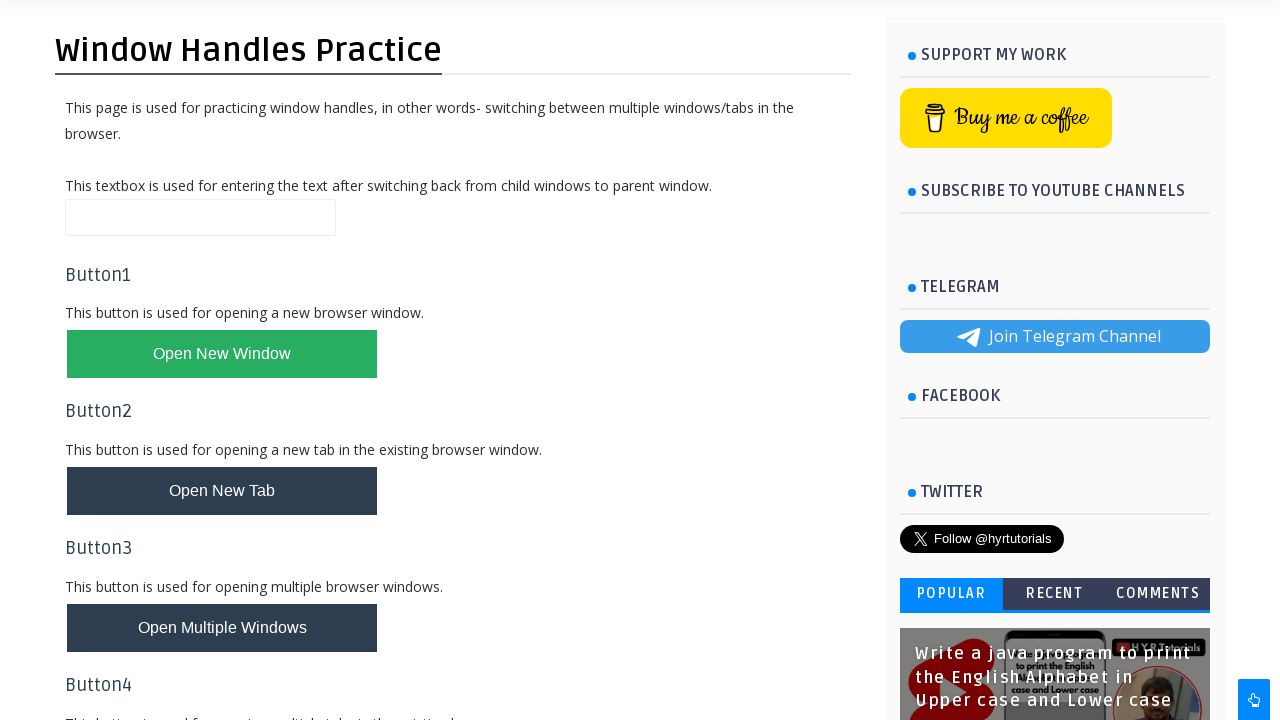

Filled name field with 'panneerselvam' in parent window on #name
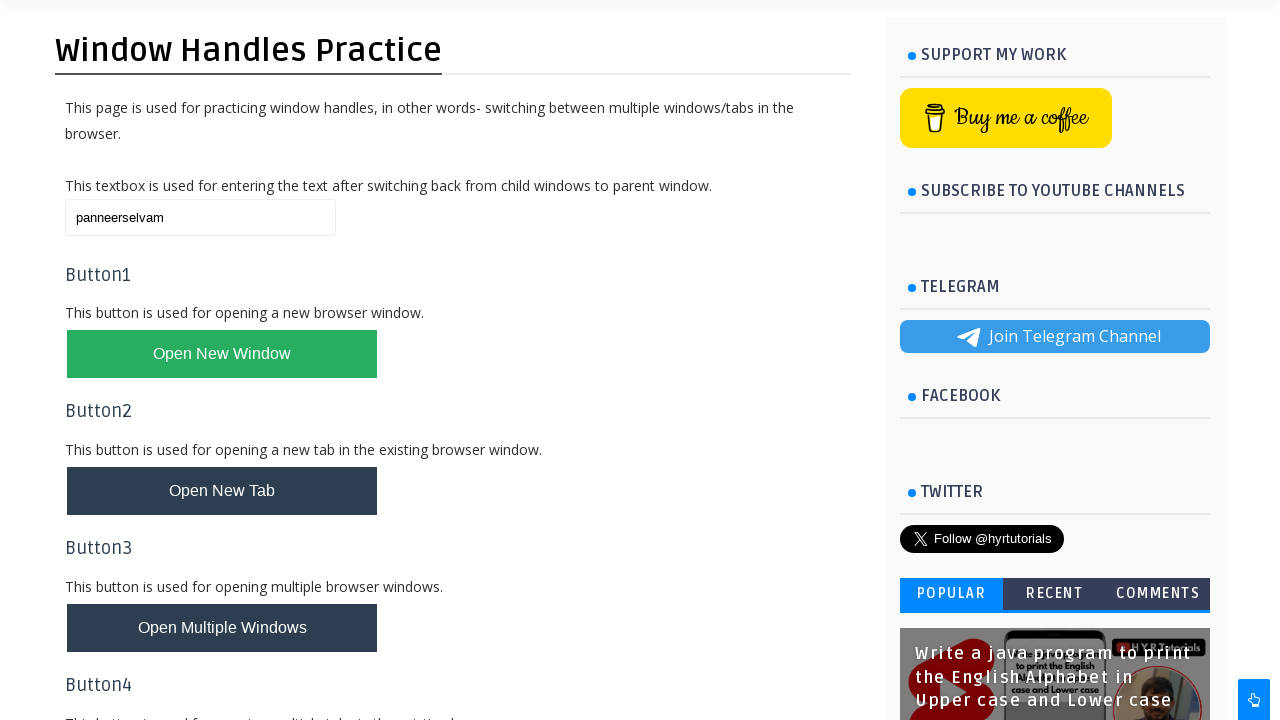

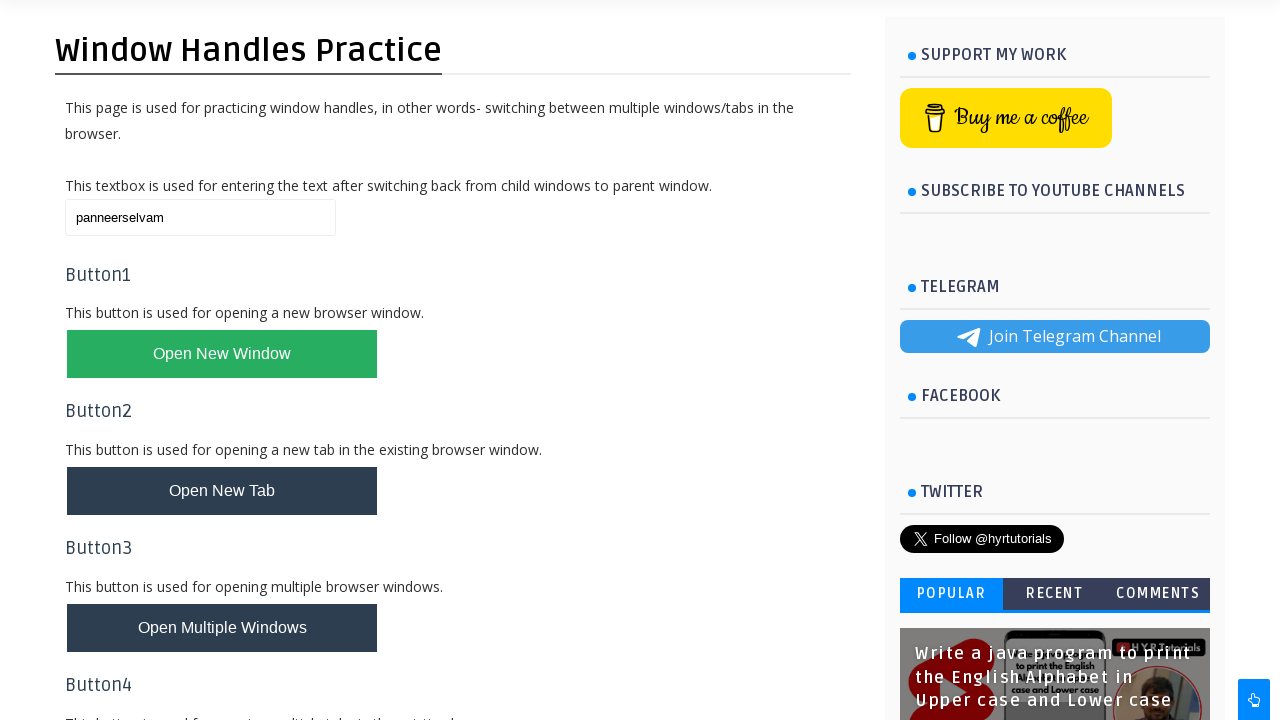